Tests datepicker functionality by entering a date value and submitting with Enter key

Starting URL: https://formy-project.herokuapp.com/datepicker

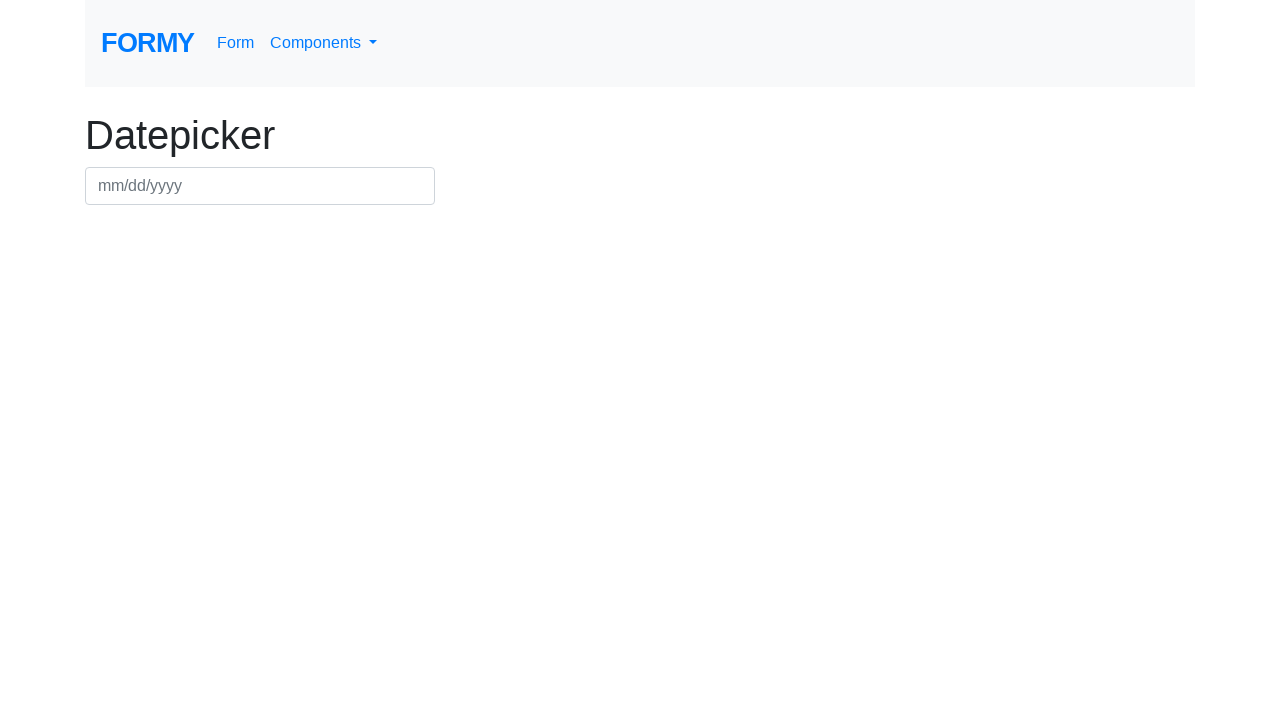

Filled datepicker field with date value 08/02/2023 on #datepicker
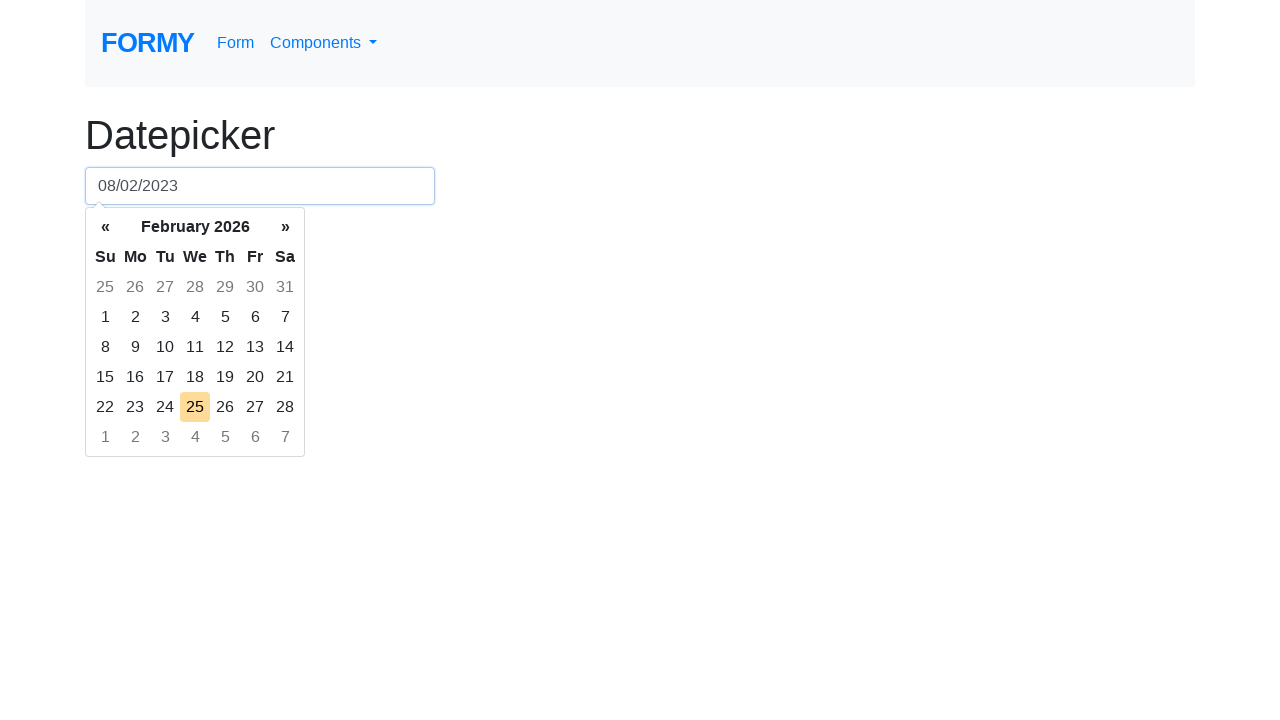

Pressed Enter key to submit the date on #datepicker
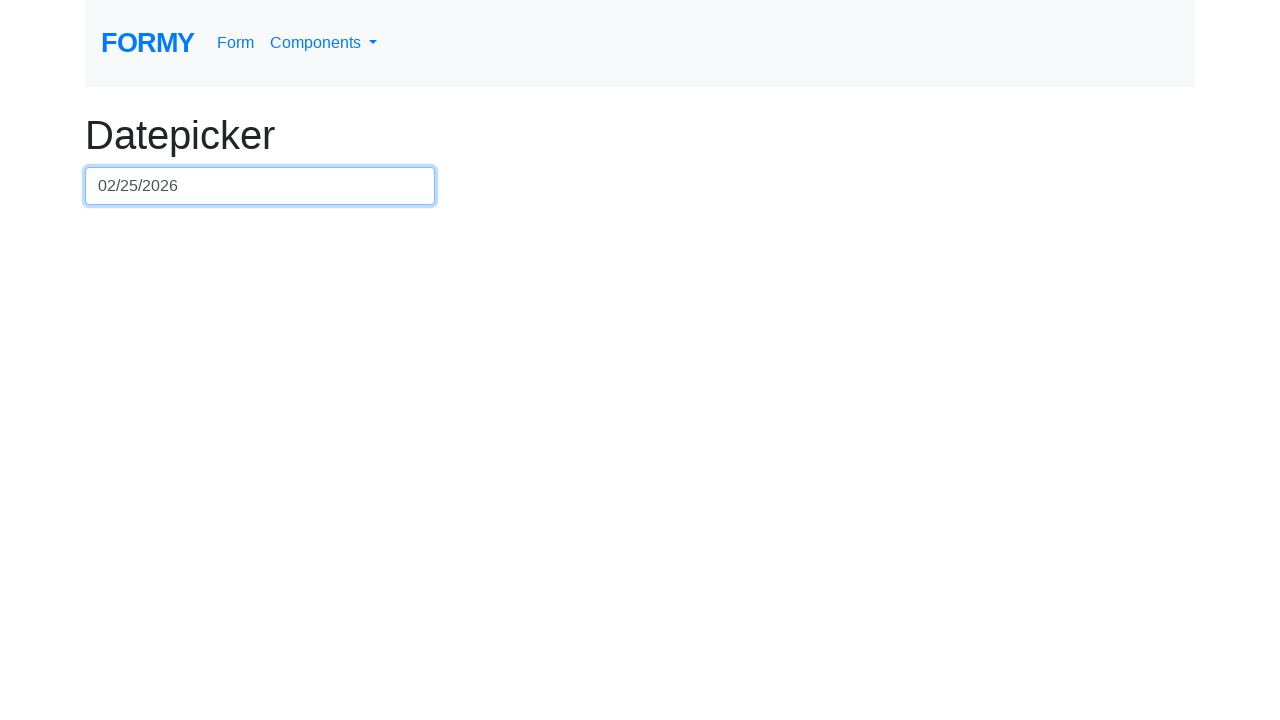

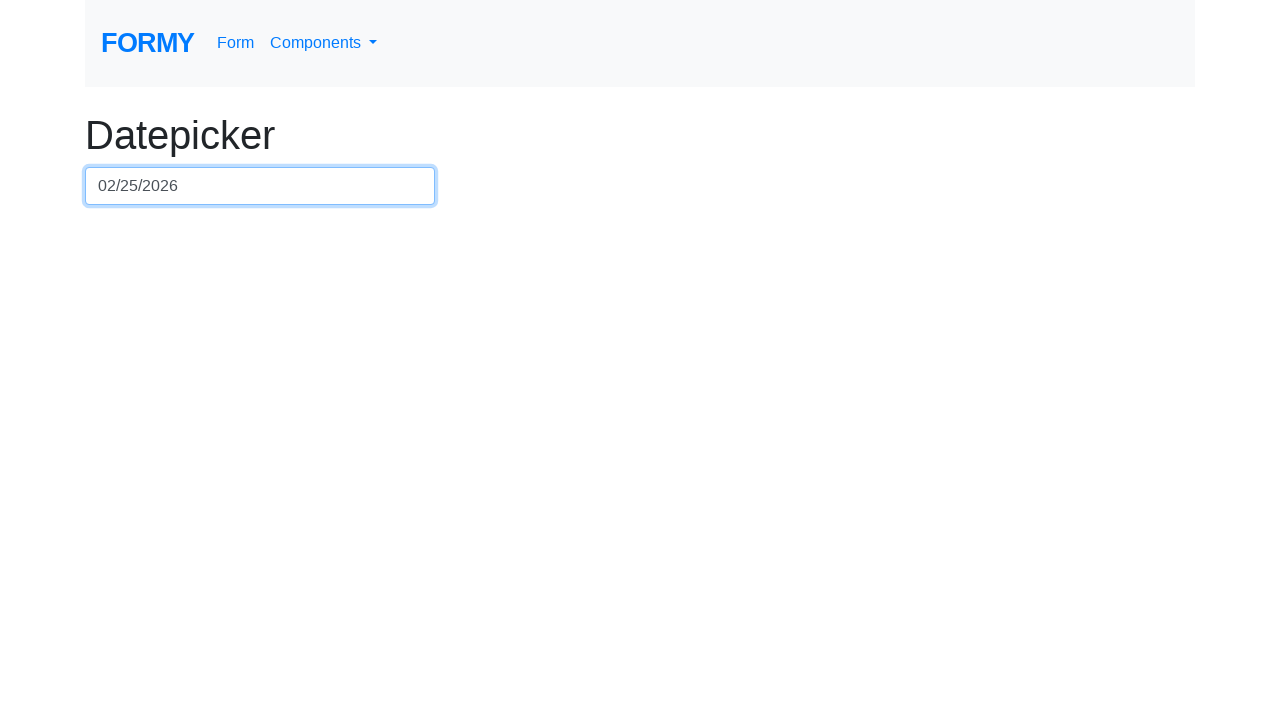